Tests the automation practice form by filling out all fields including first name, last name, email, gender, phone number, date of birth, subjects, hobbies, address, state, city, and submitting the form to verify successful submission.

Starting URL: https://demoqa.com/automation-practice-form

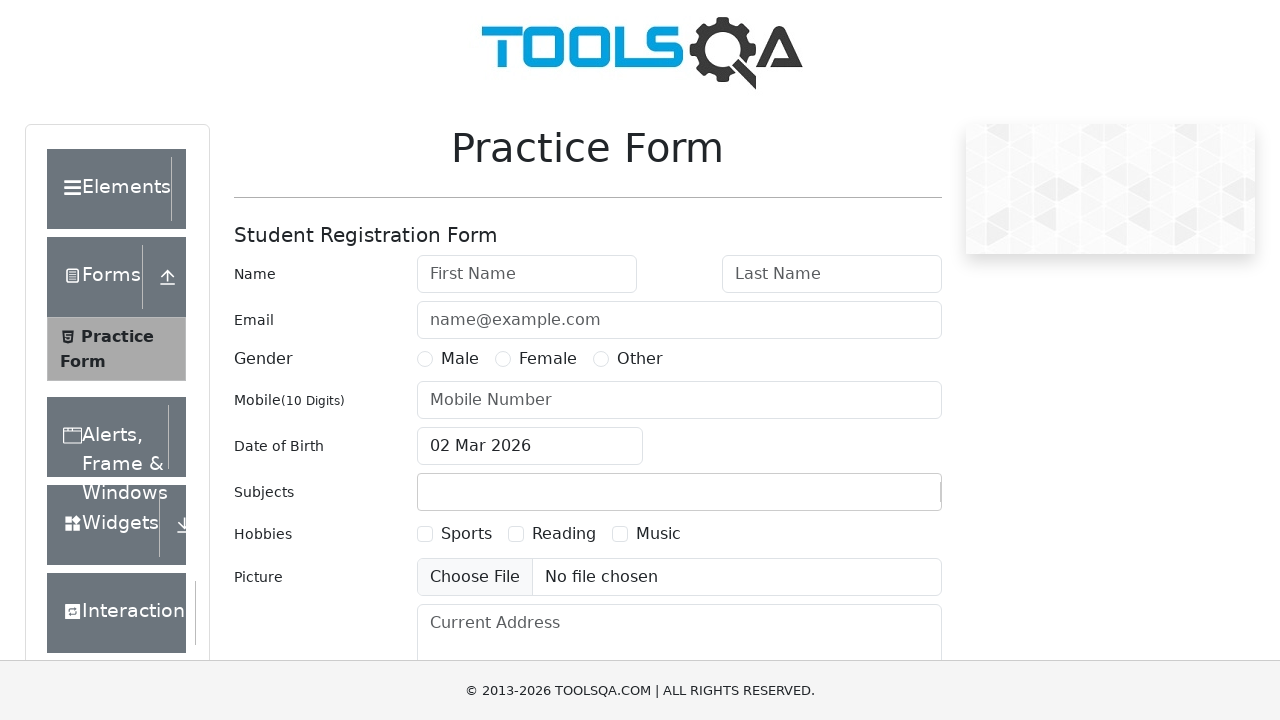

Filled first name field with 'Hoàng' on #firstName
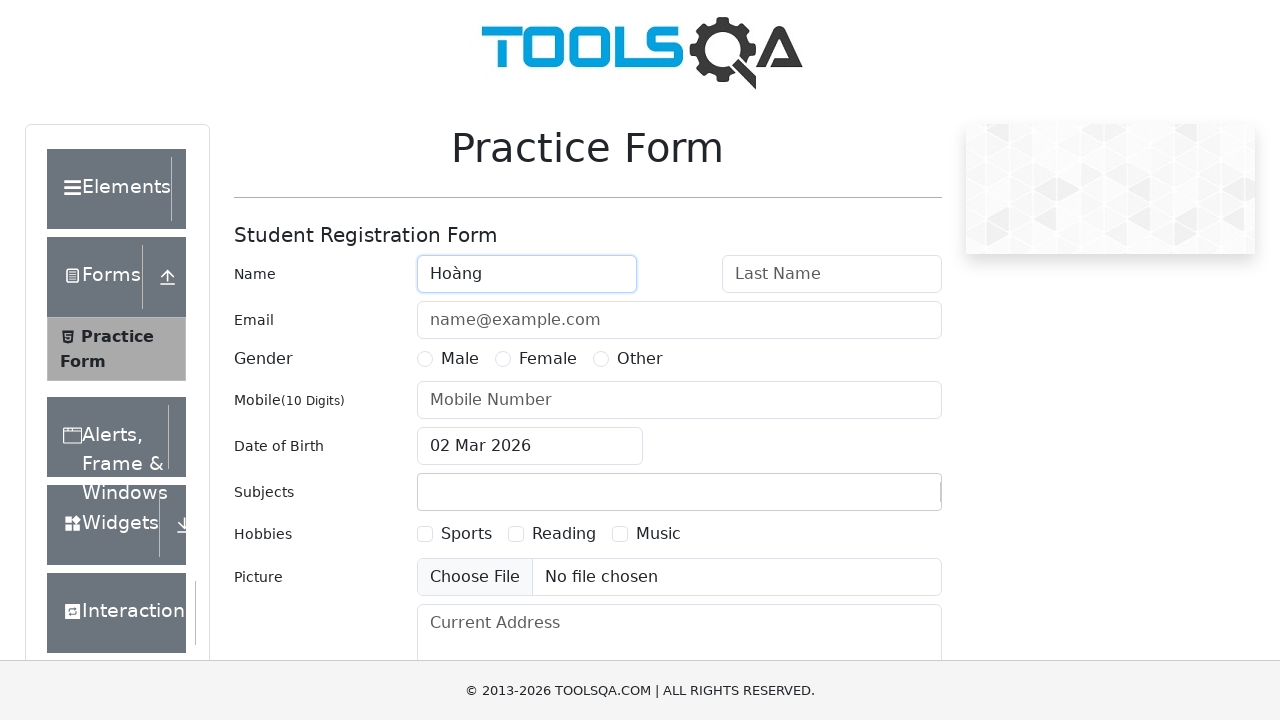

Filled last name field with 'Trường Ân' on #lastName
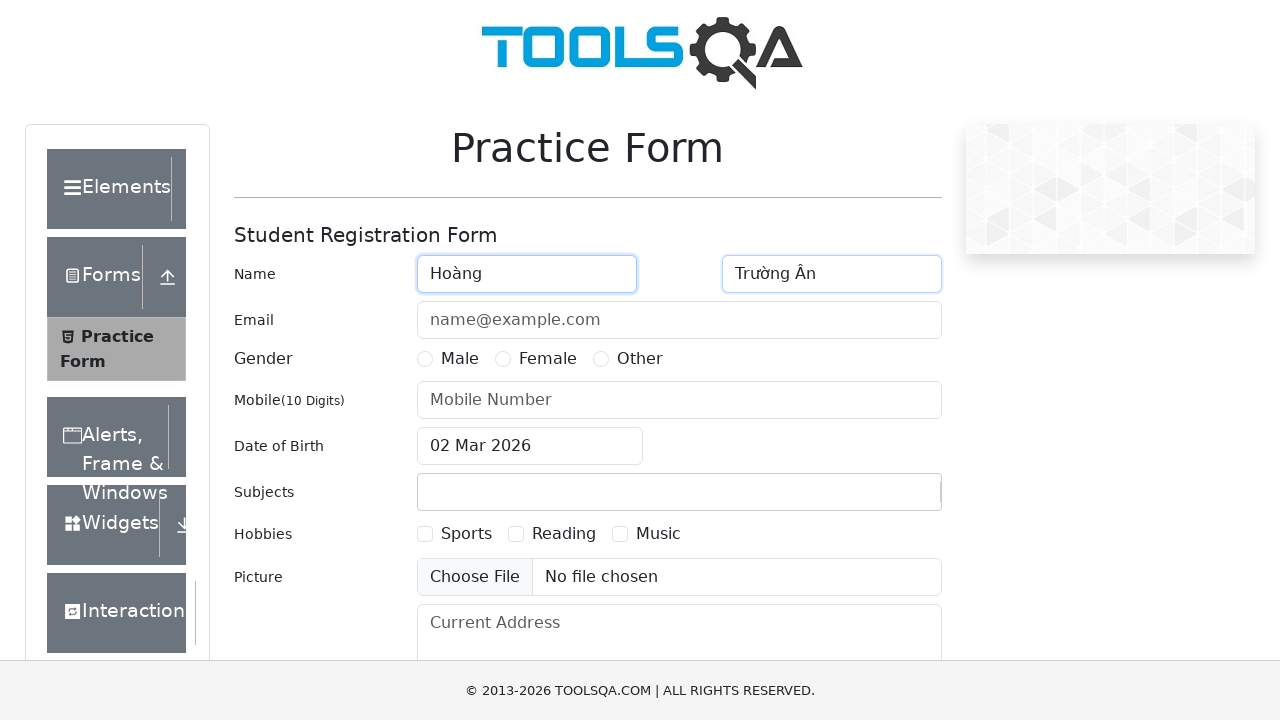

Filled email field with 'an106248@donga.edu.vn' on #userEmail
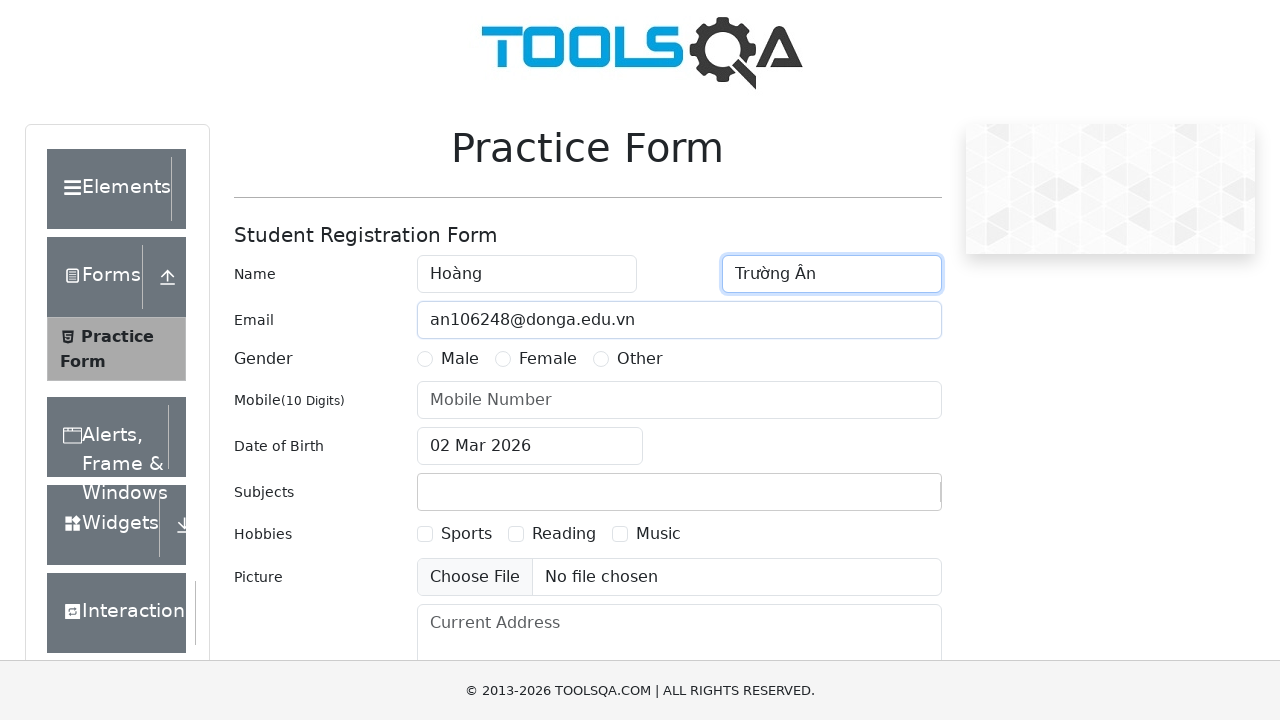

Selected Male gender option at (460, 359) on label:text('Male')
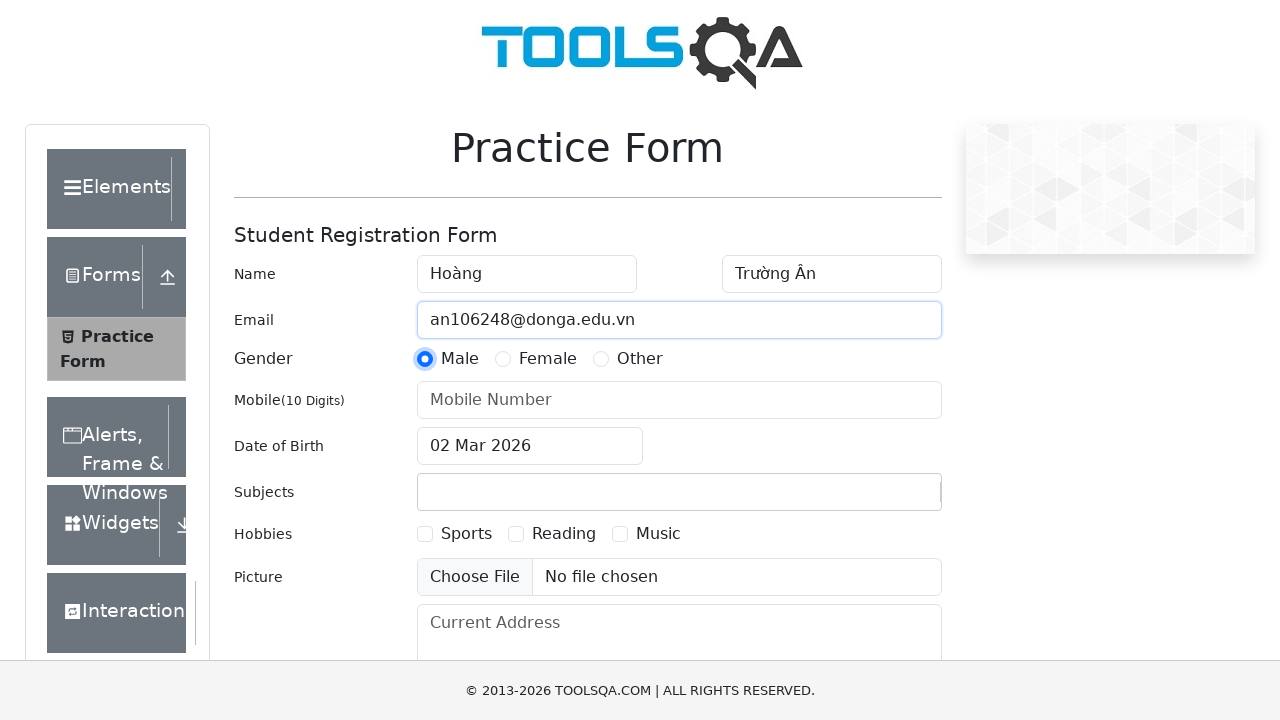

Filled phone number field with '0123456789' on #userNumber
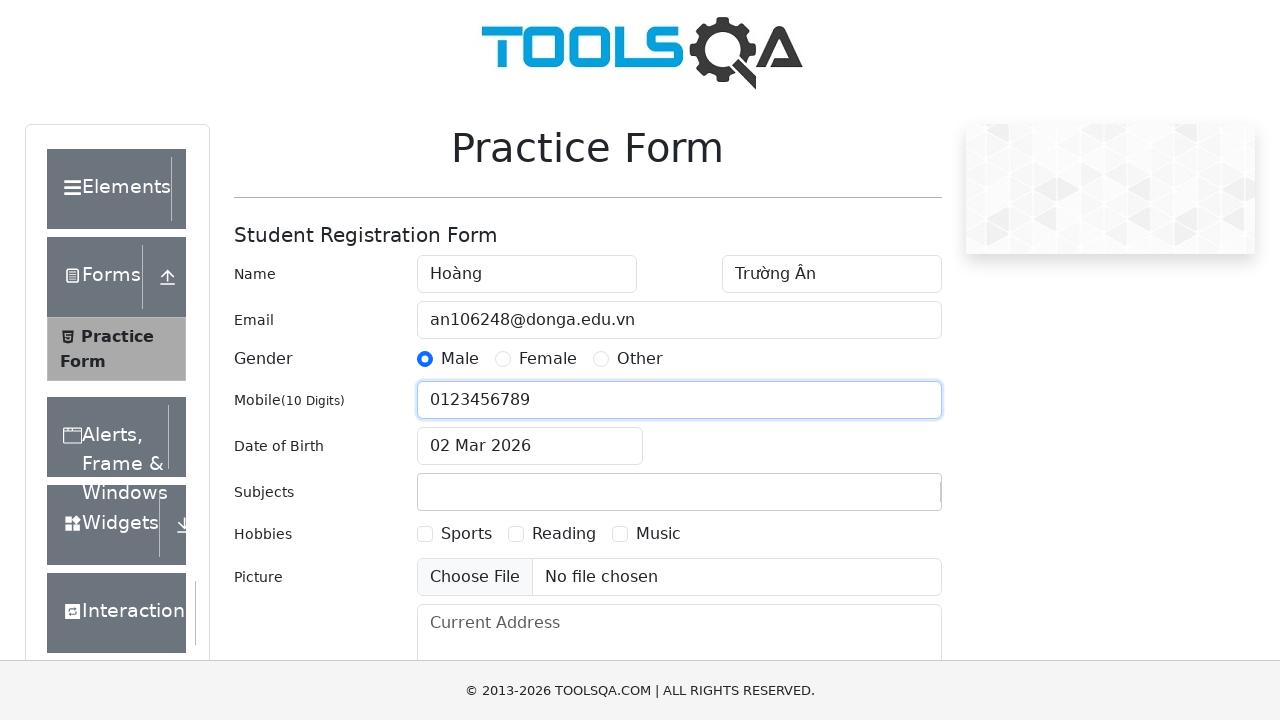

Removed advertising iframe if present
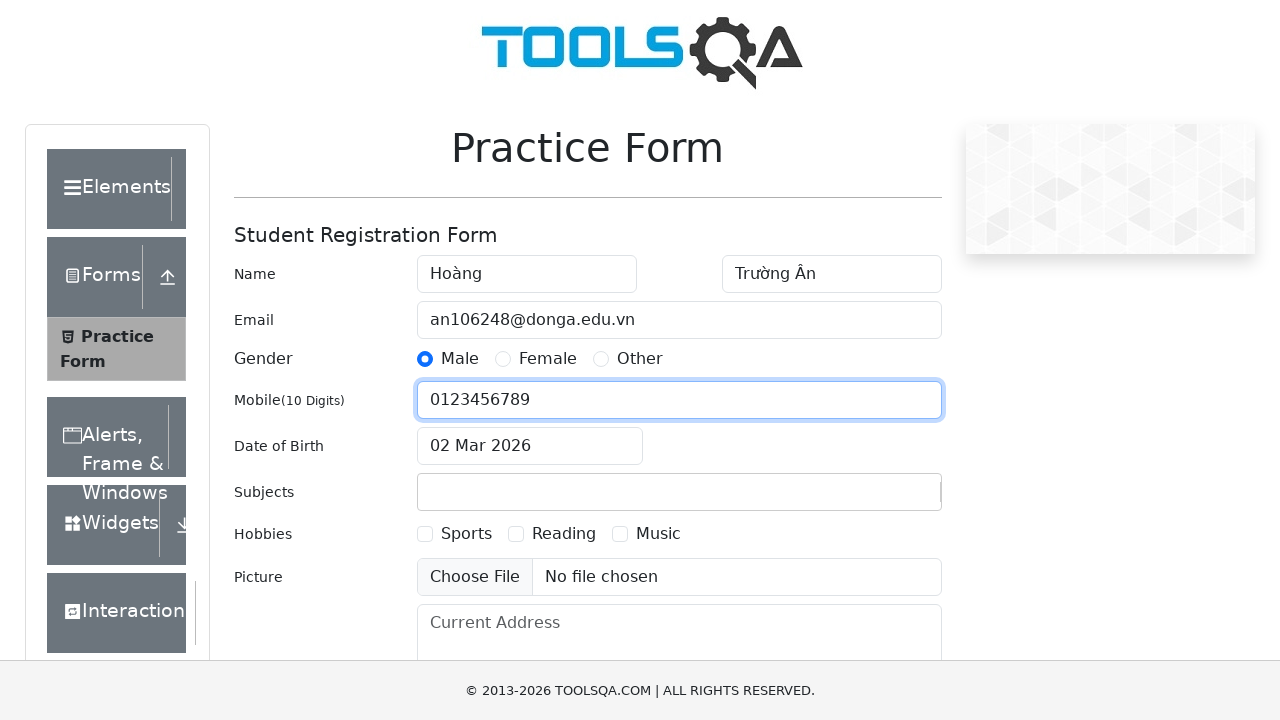

Clicked on date of birth input field at (530, 446) on #dateOfBirthInput
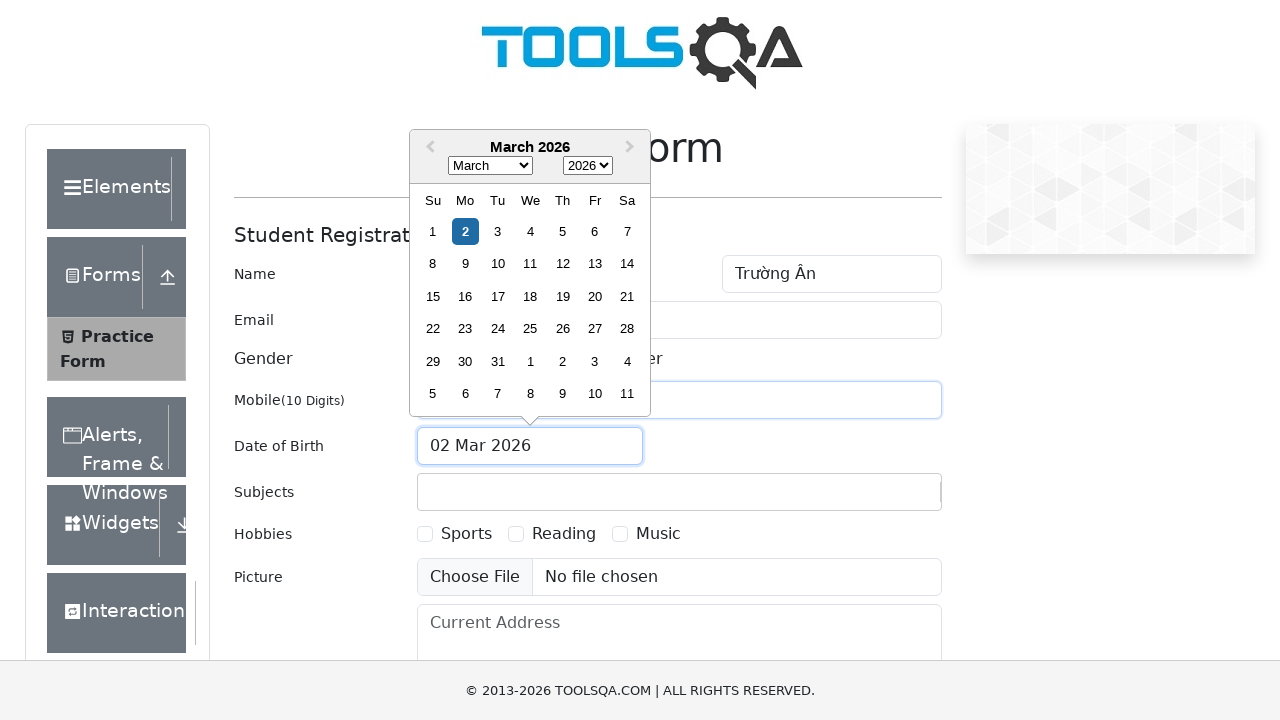

Selected year 2000 from date picker on .react-datepicker__year-select
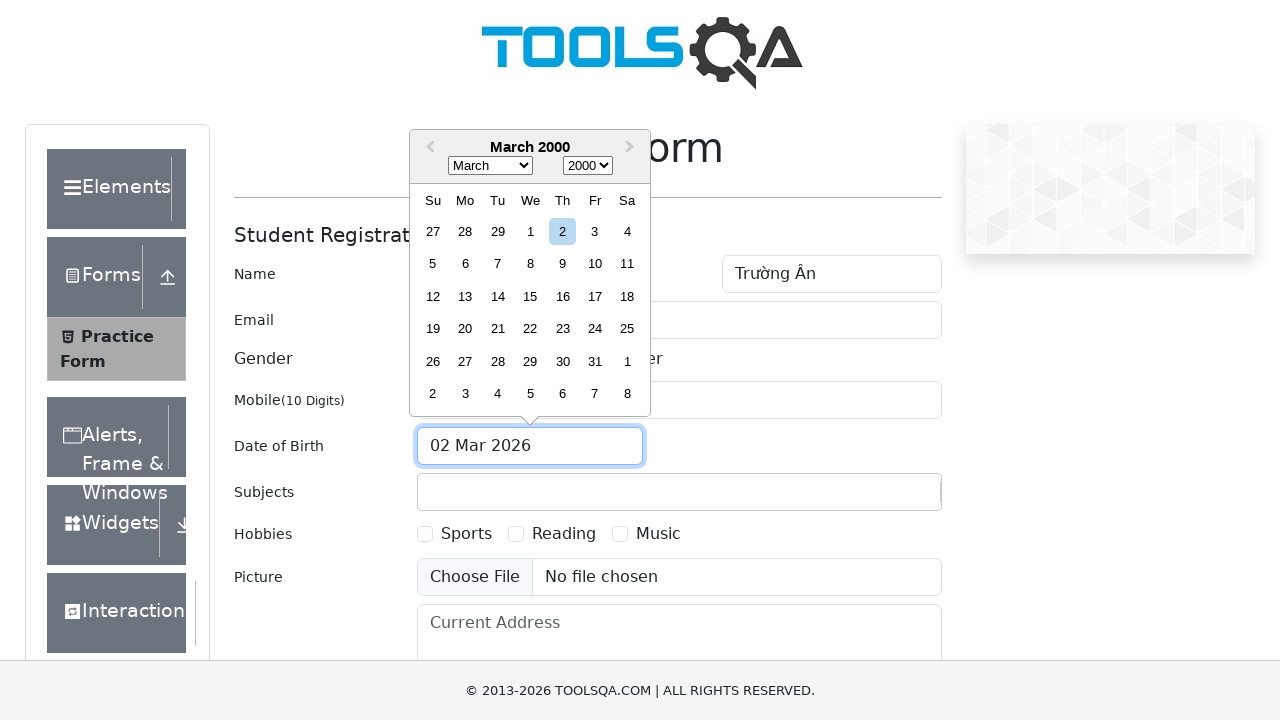

Selected January from month dropdown on .react-datepicker__month-select
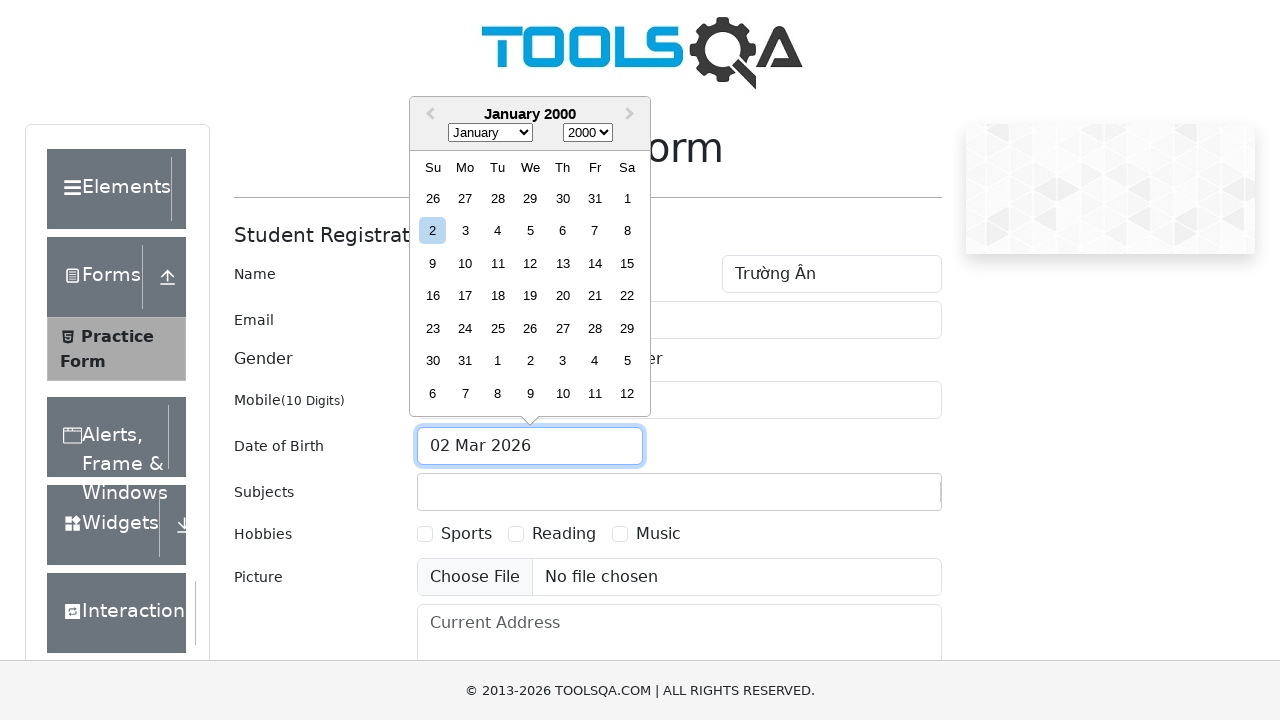

Selected day 1 from date picker calendar at (627, 198) on .react-datepicker__day--001:not(.react-datepicker__day--outside-month)
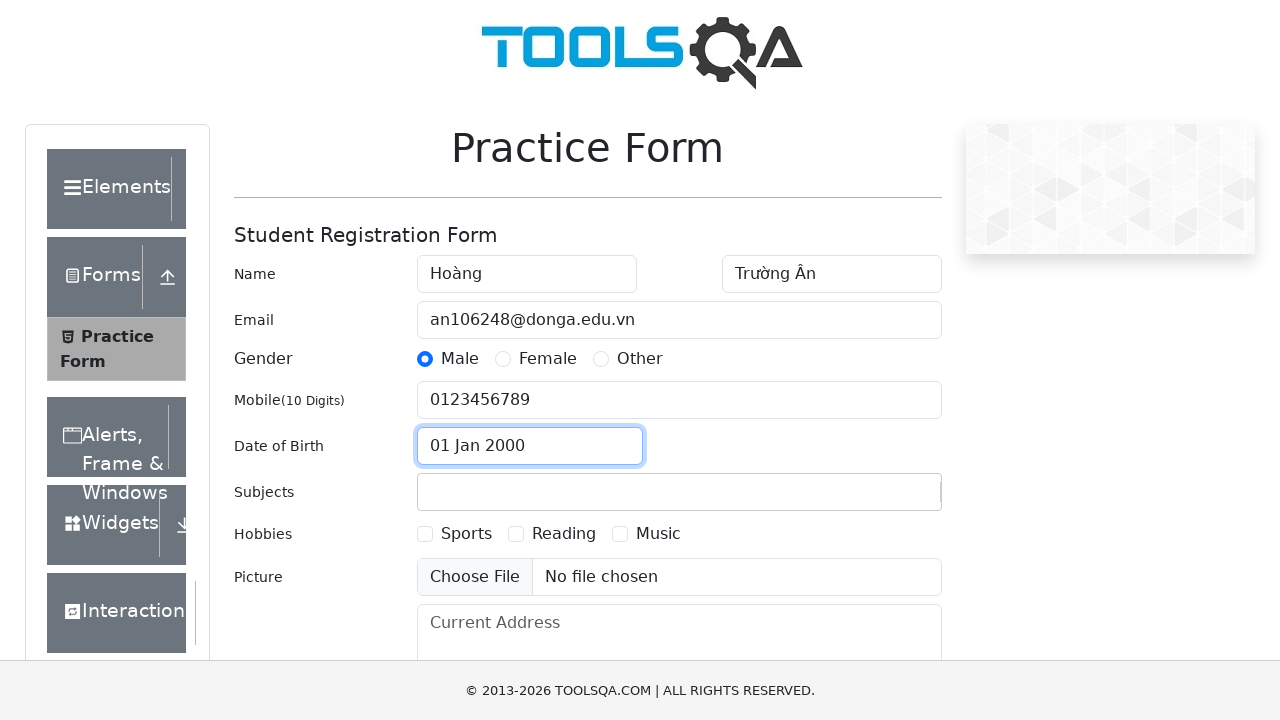

Filled subjects input with 'Maths' on #subjectsInput
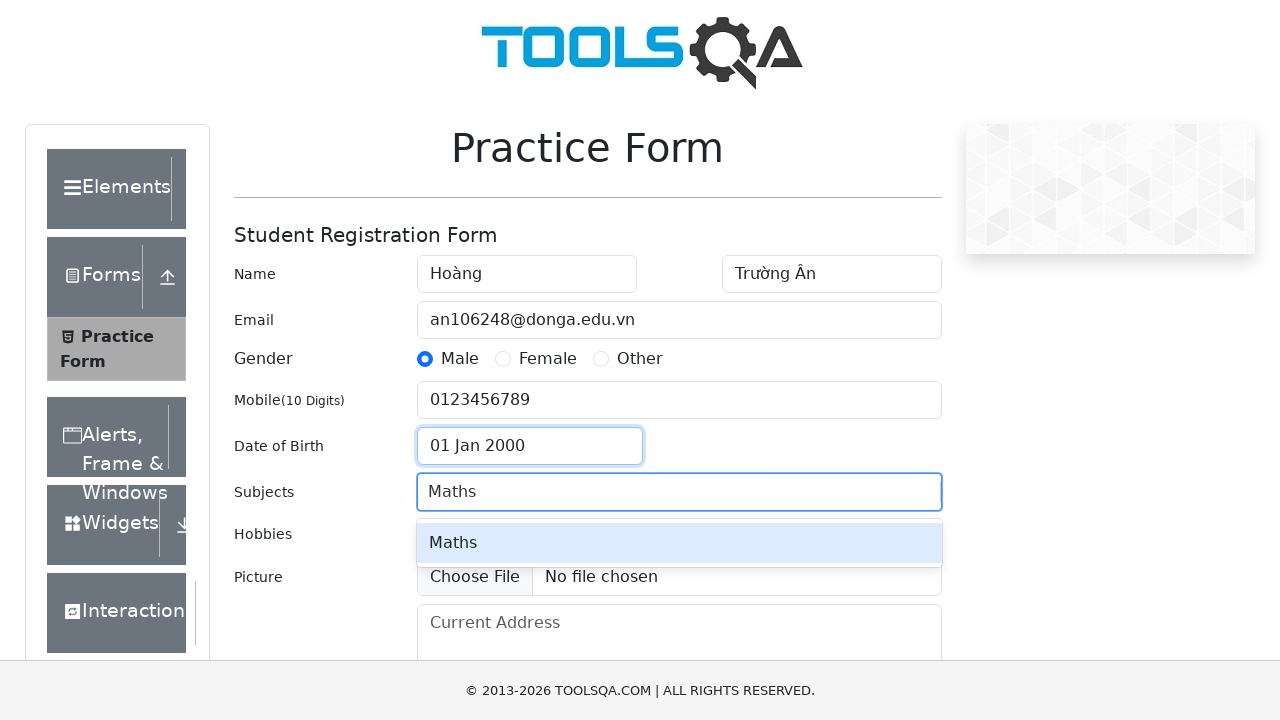

Pressed Enter to add Maths subject on #subjectsInput
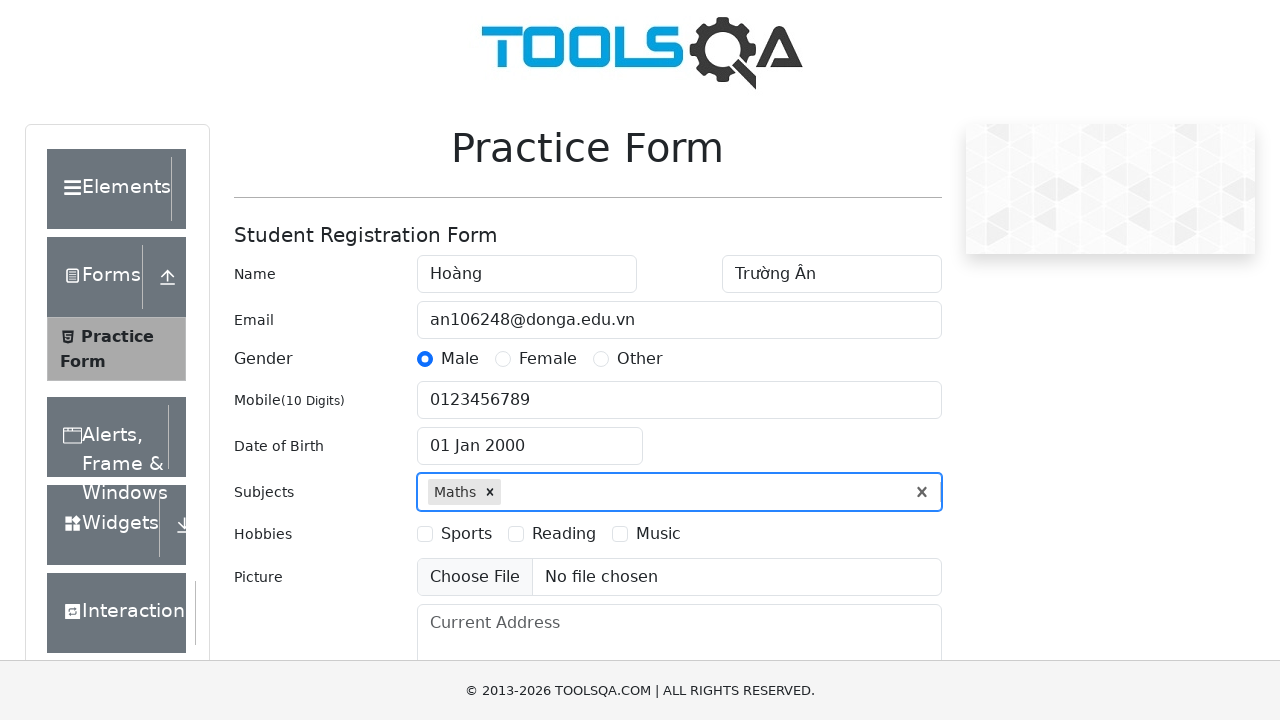

Selected Sports hobby checkbox at (466, 534) on label:text('Sports')
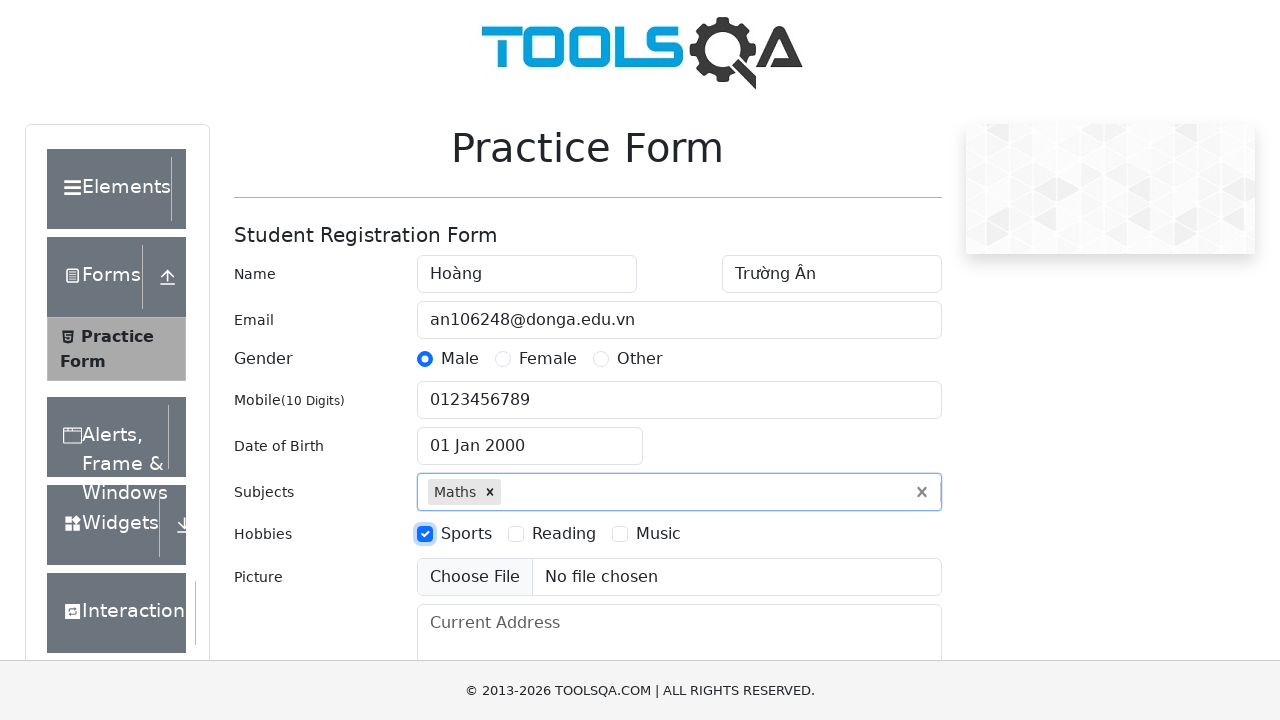

Filled address field with '123 Đường ABC, Quận XYZ, Thành phố HCM' on #currentAddress
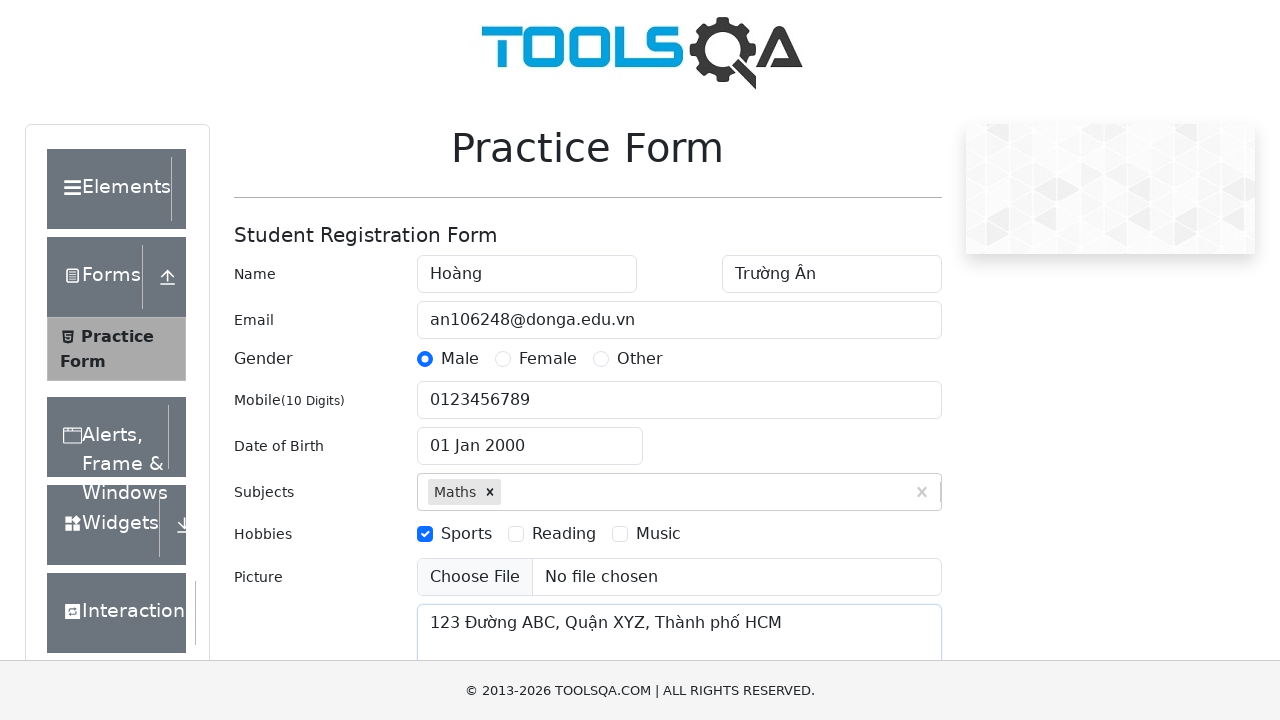

Typed 'NCR' in state selection field on #react-select-3-input
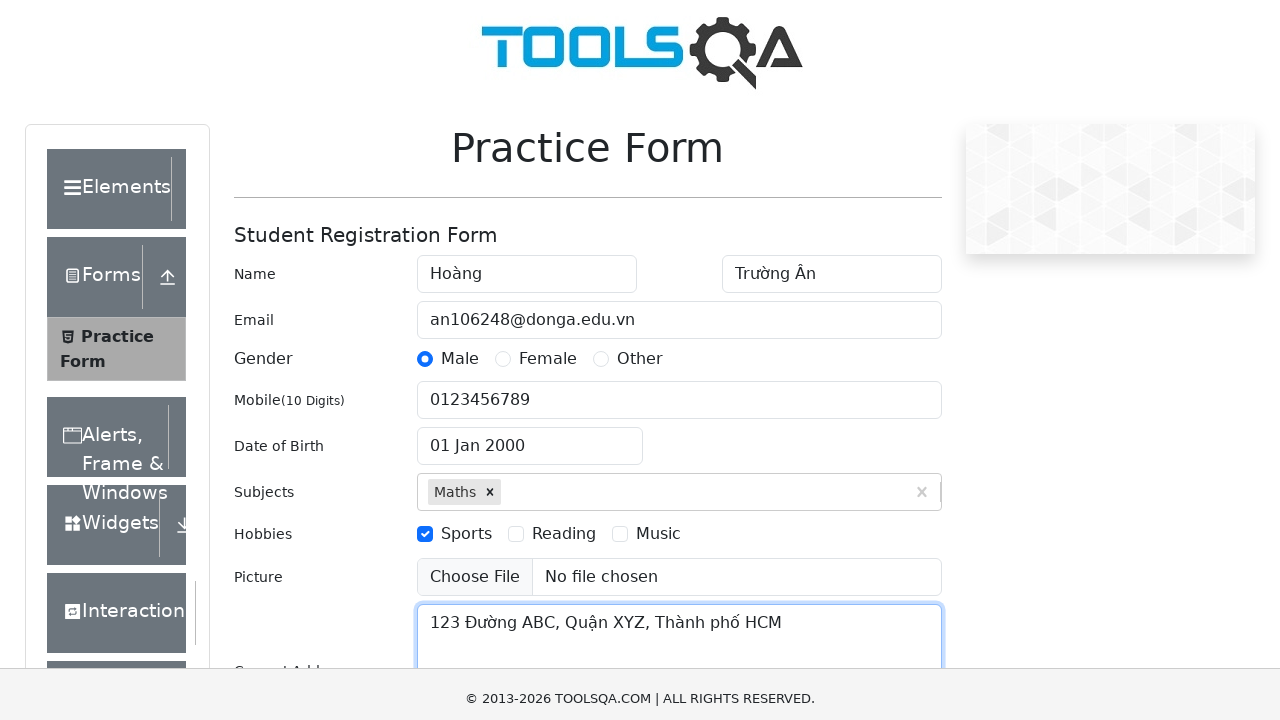

Pressed Enter to select NCR state on #react-select-3-input
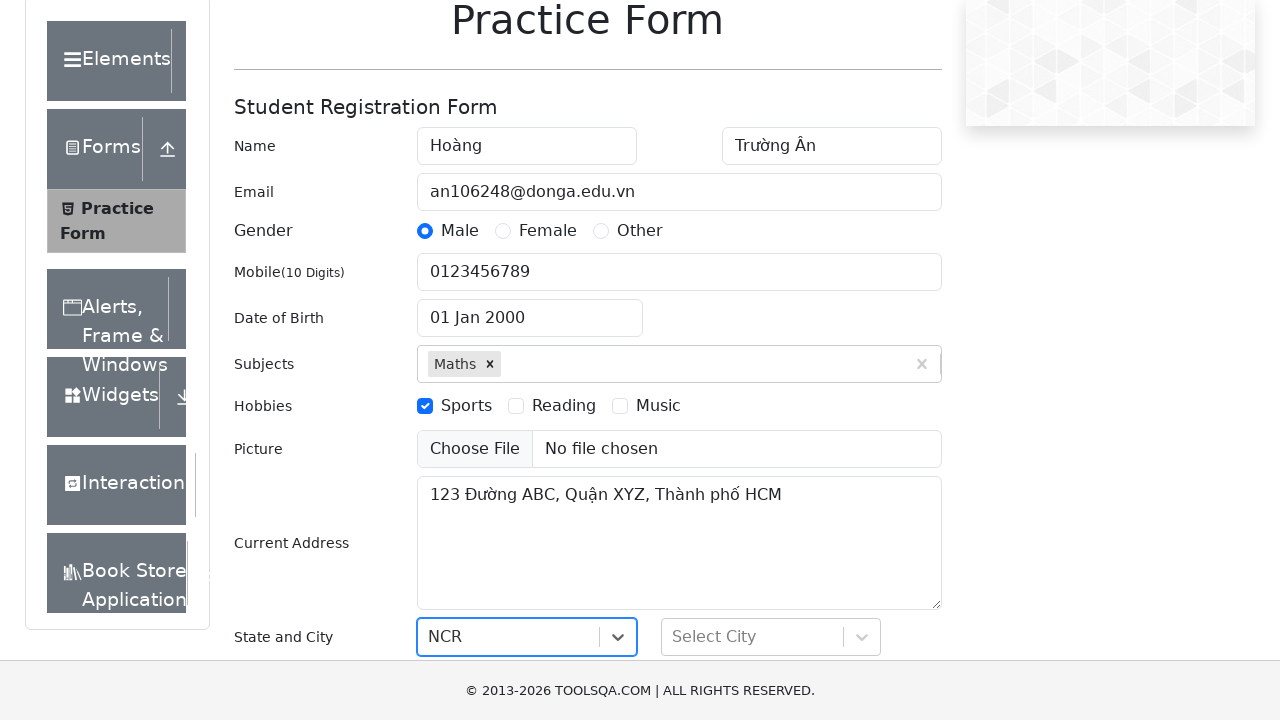

Typed 'Delhi' in city selection field on #react-select-4-input
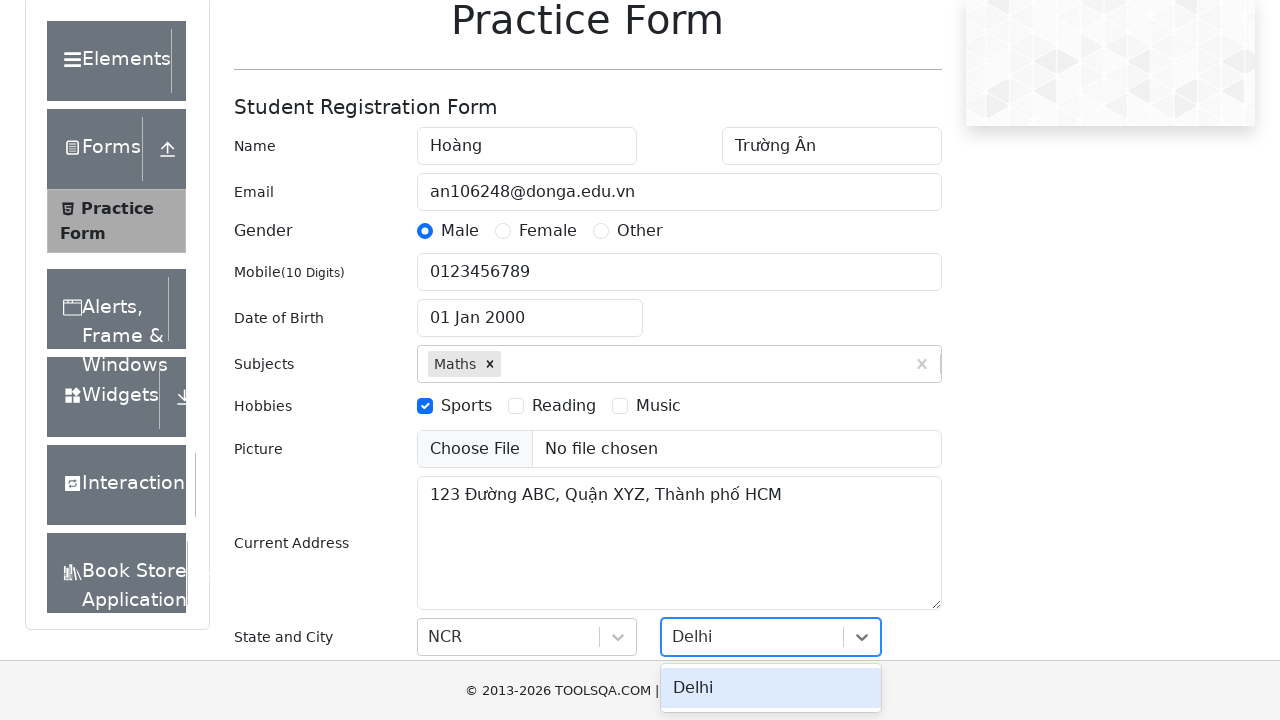

Pressed Enter to select Delhi city on #react-select-4-input
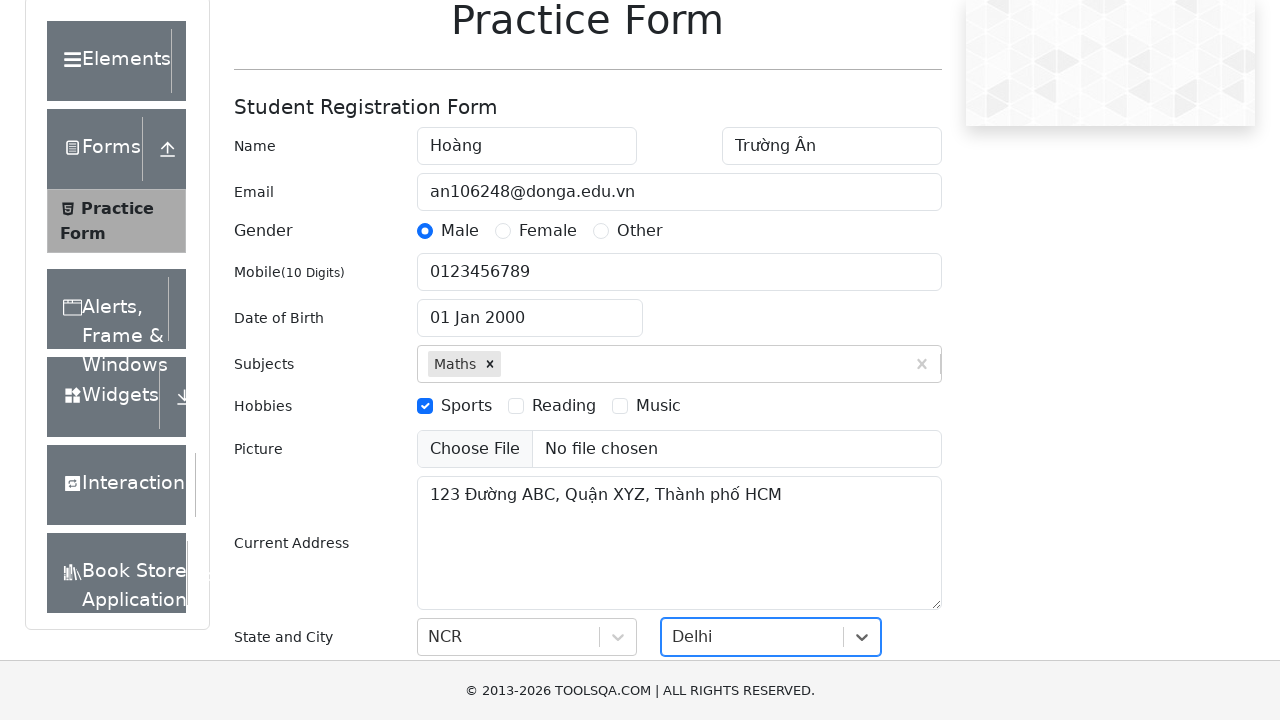

Clicked submit button via JavaScript
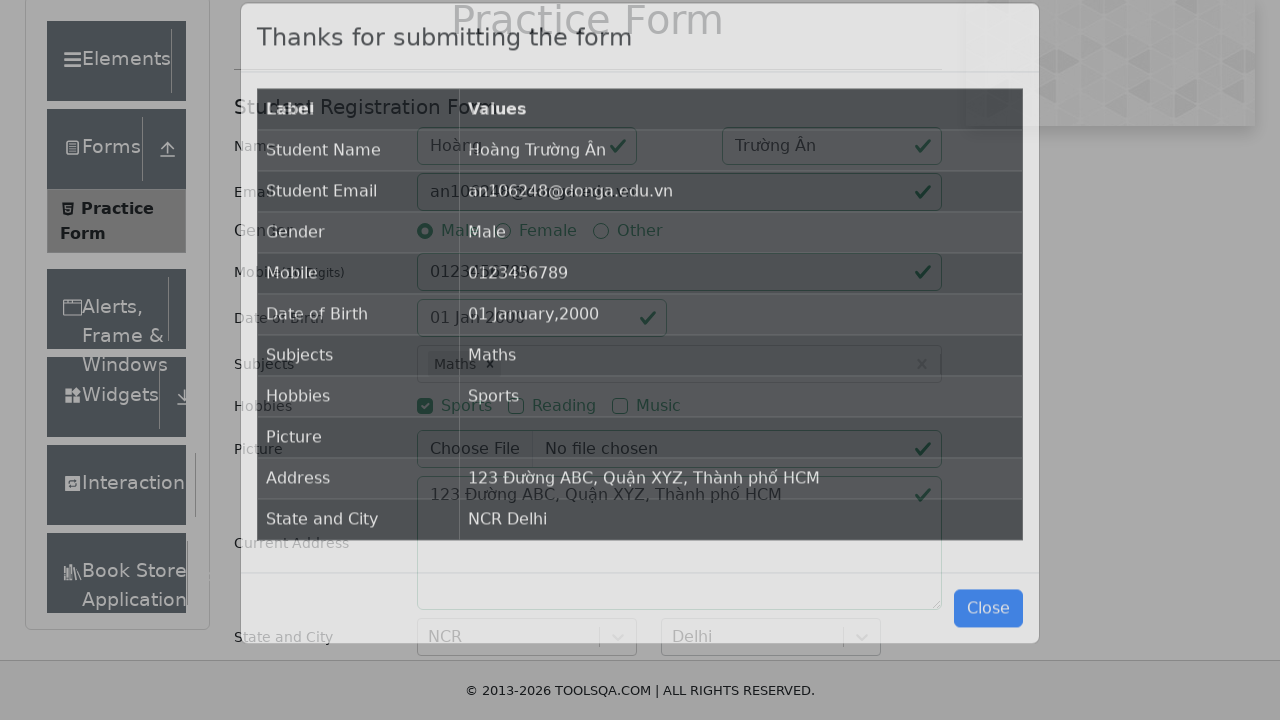

Form submission modal appeared
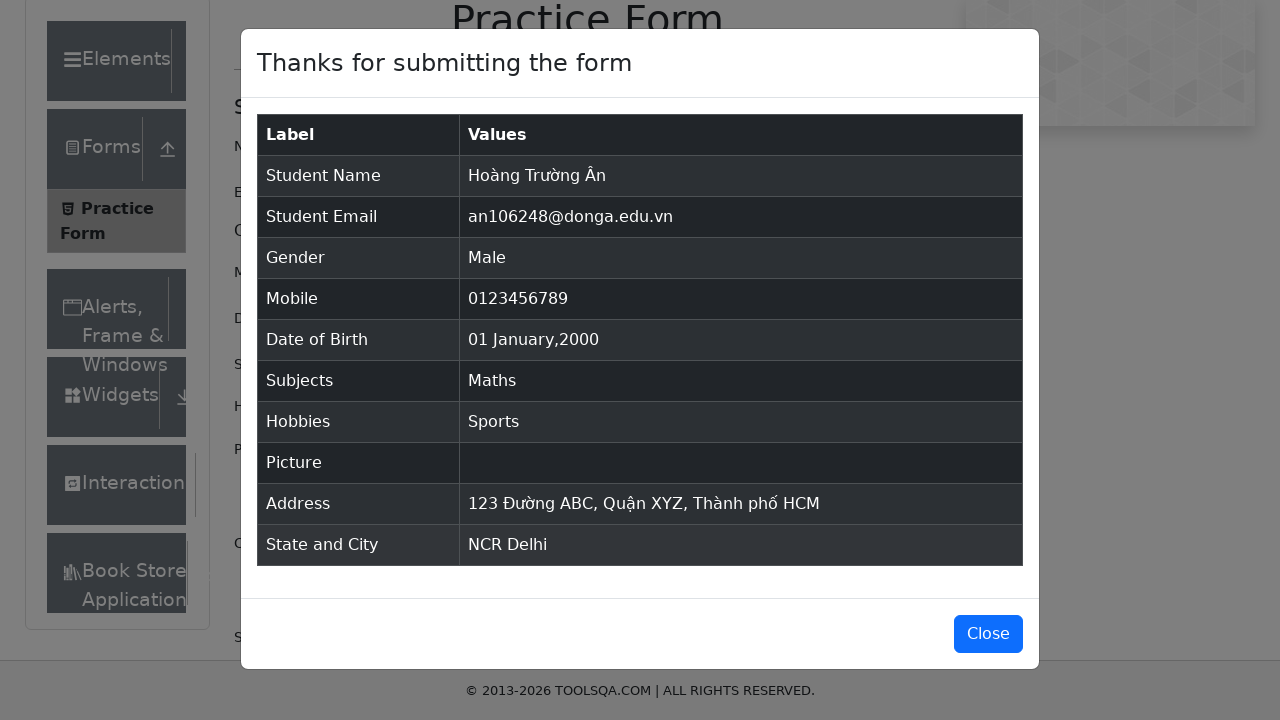

Retrieved modal content text for verification
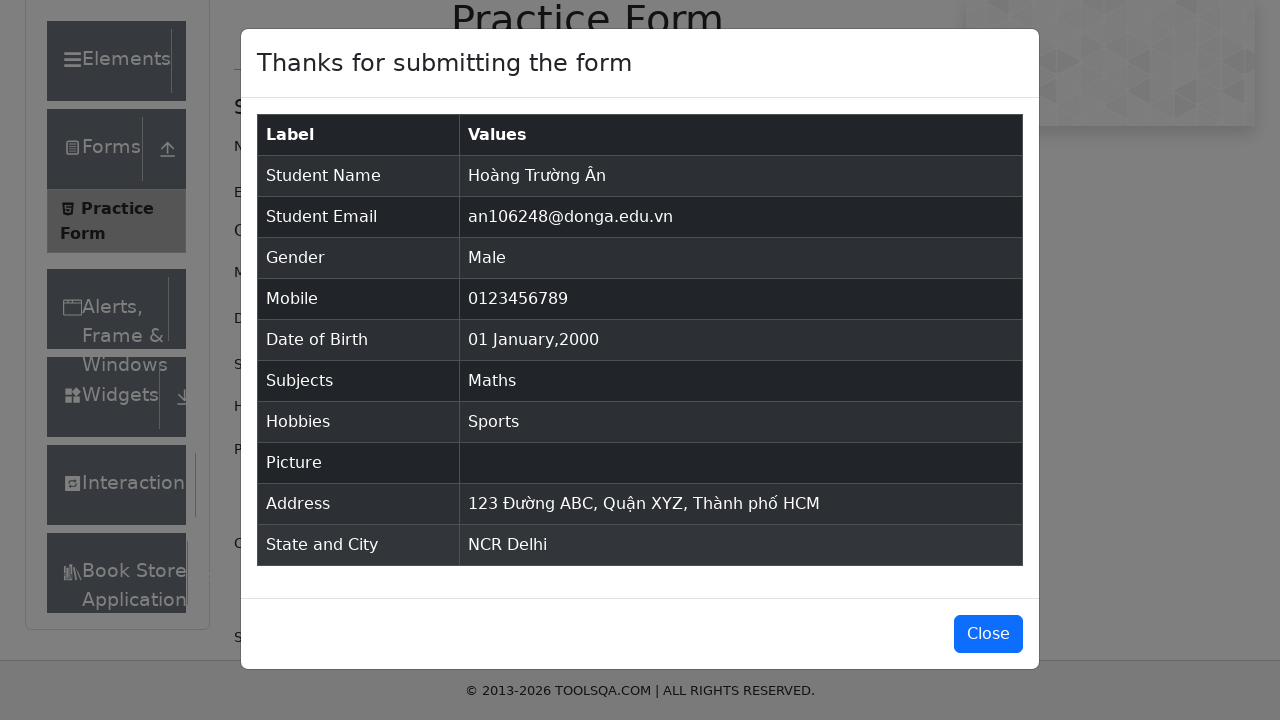

Verified successful form submission with confirmation message
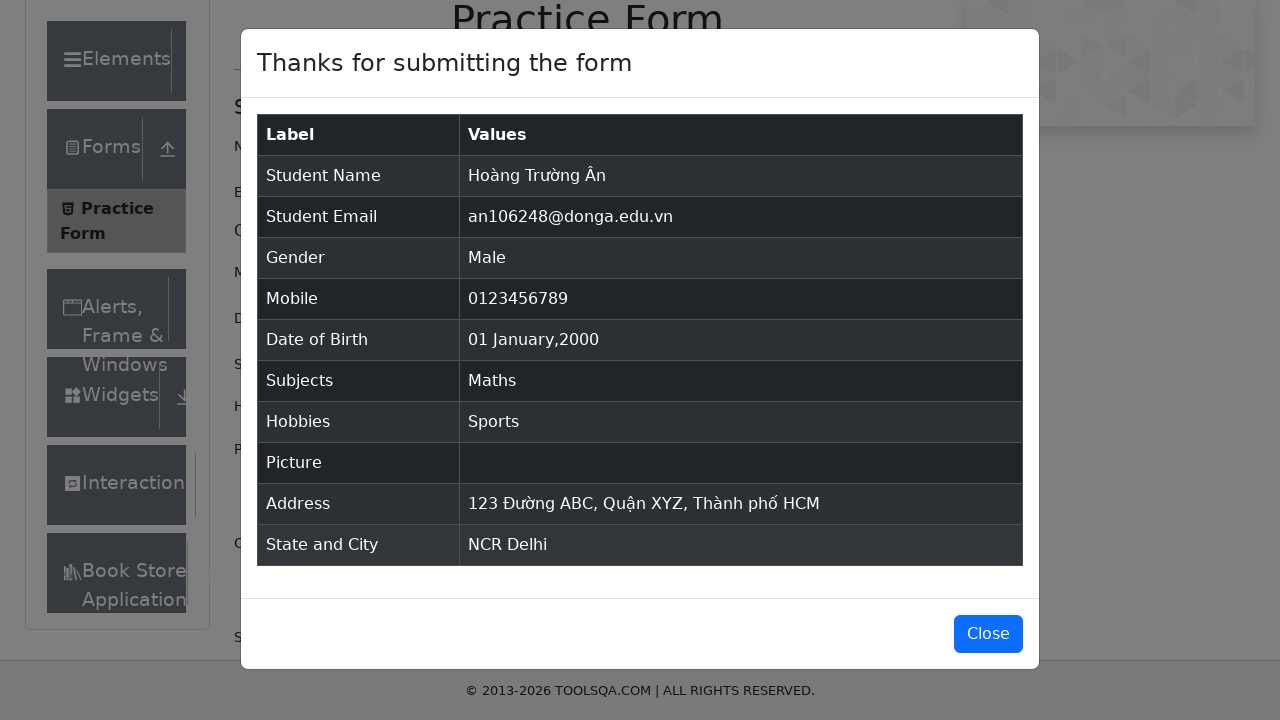

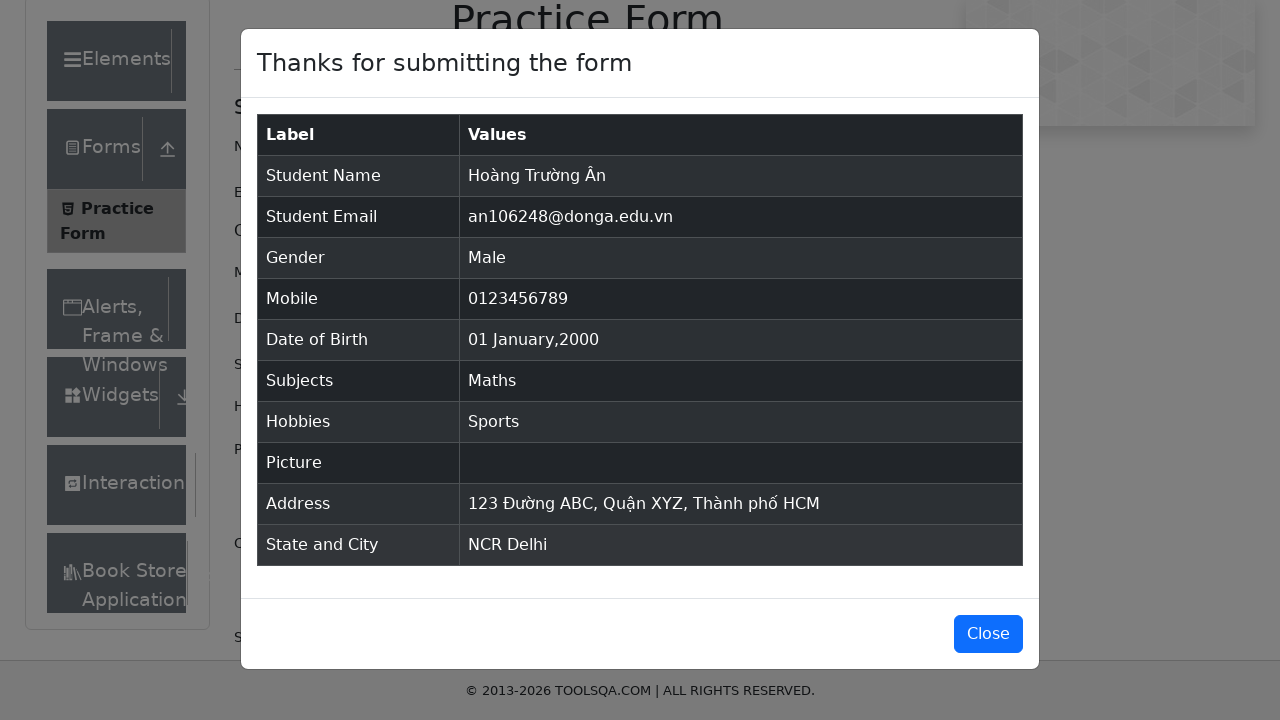